Tests checkbox handling by clicking on all checkboxes found on the page one by one

Starting URL: http://www.tizag.com/htmlT/htmlcheckboxes.php

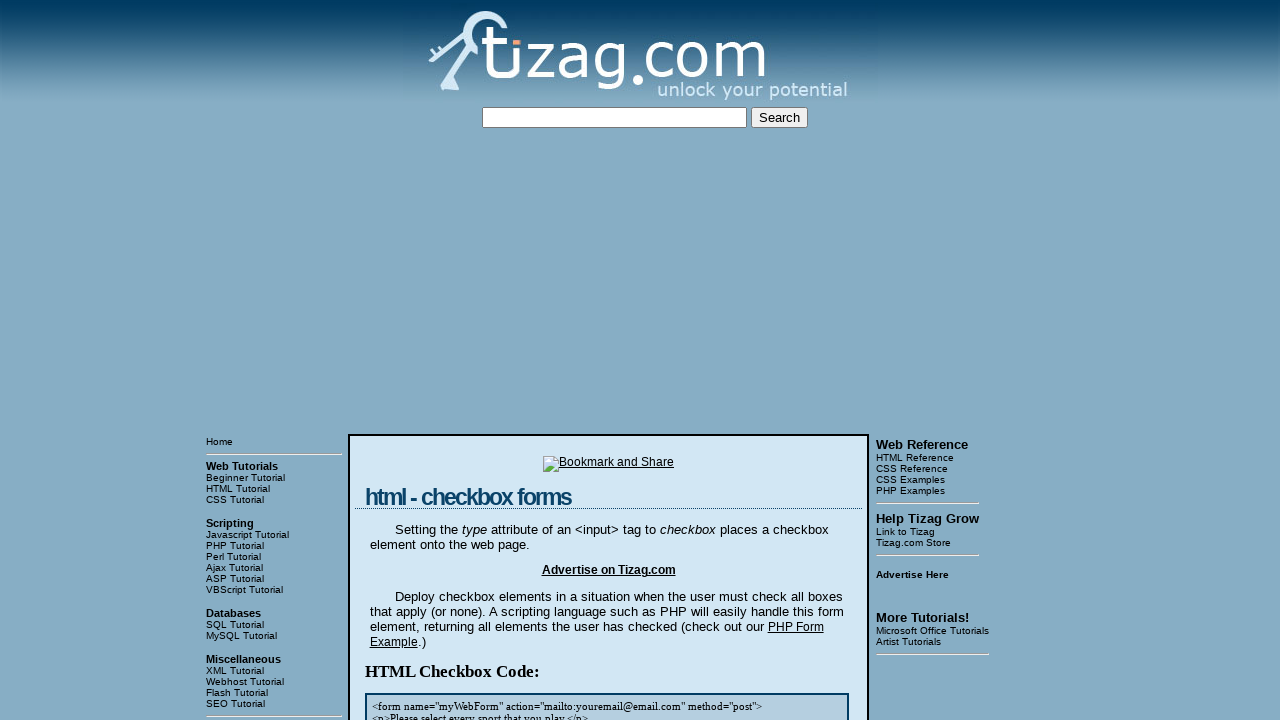

Located all checkboxes on the page
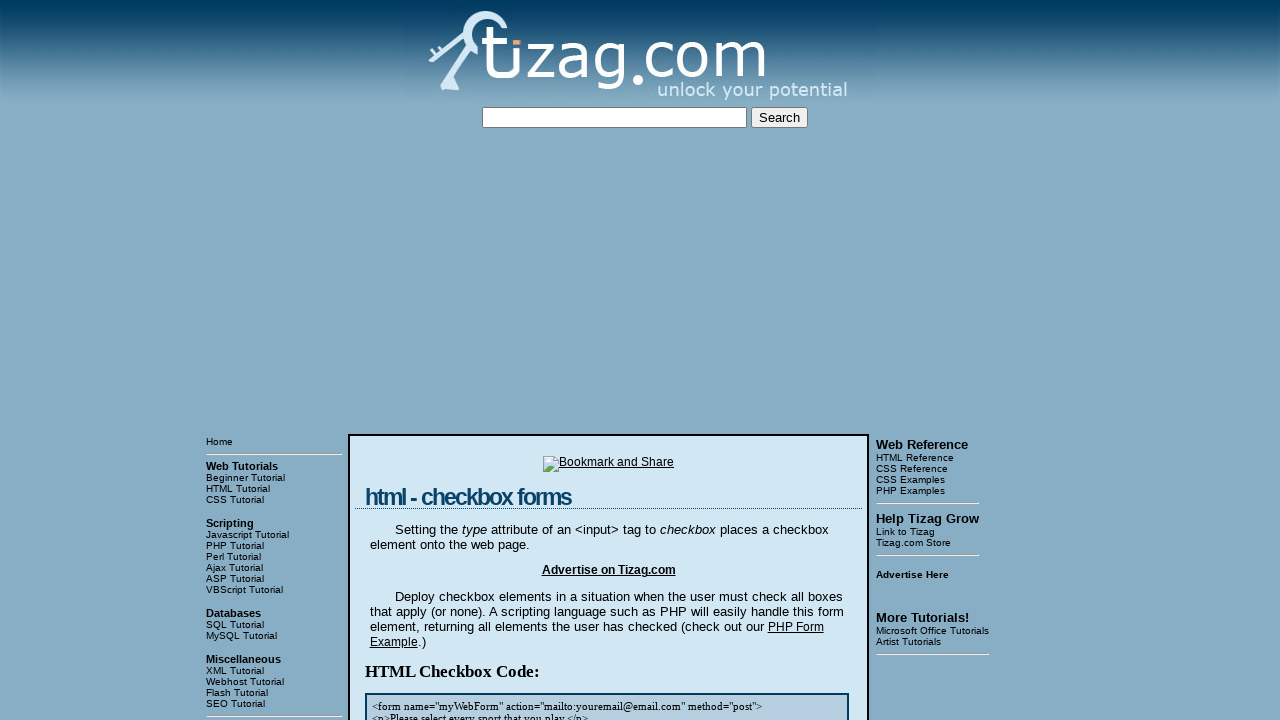

Found 8 checkboxes on the page
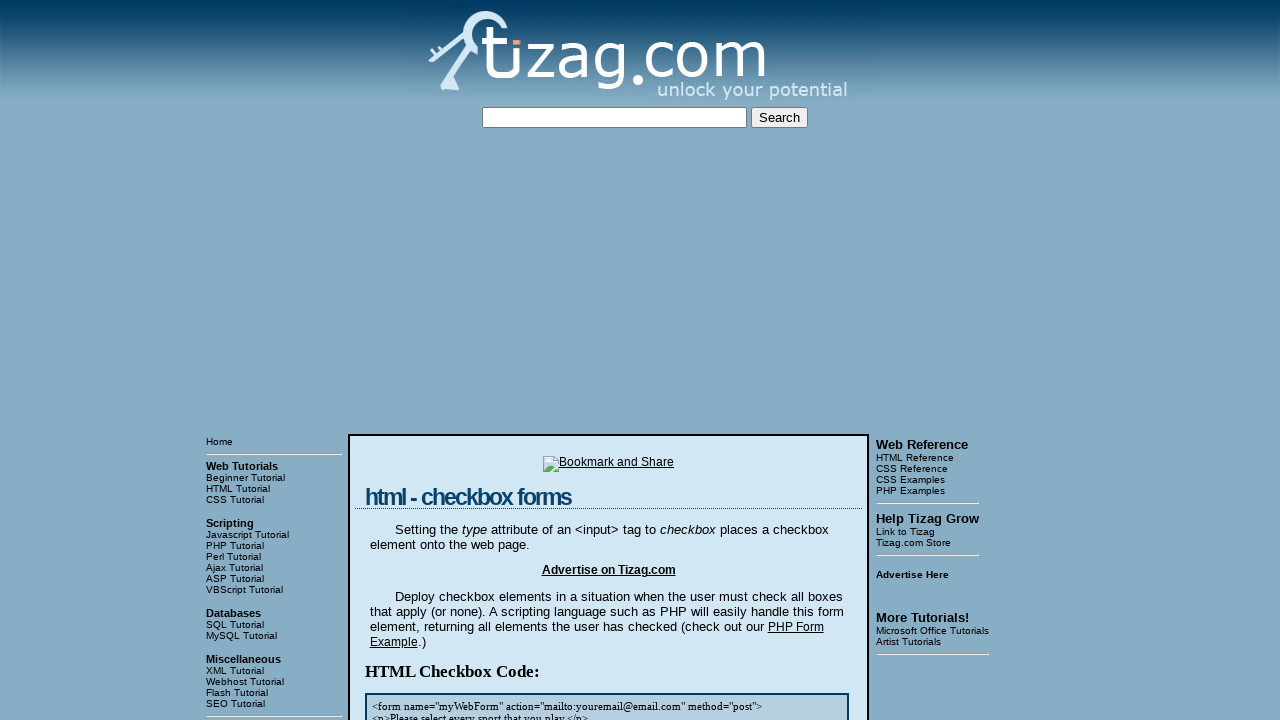

Clicked checkbox at index 0 at (422, 360) on [type=checkbox] >> nth=0
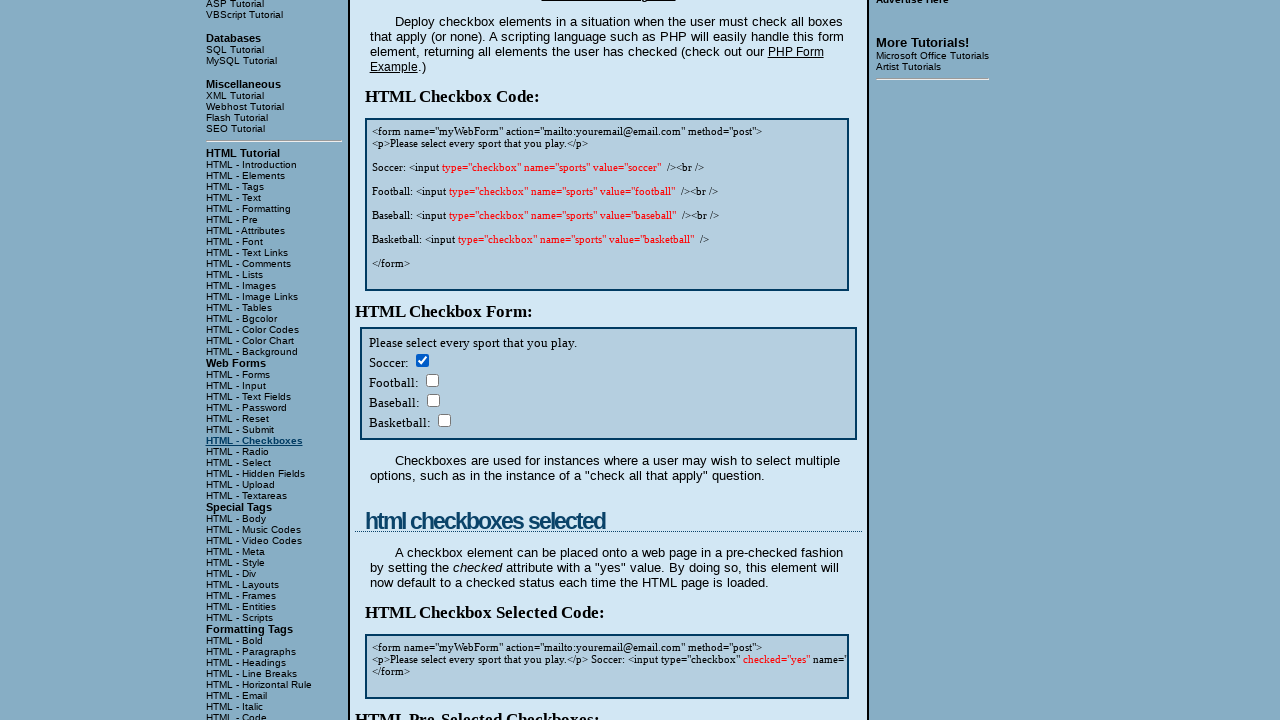

Clicked checkbox at index 1 at (432, 380) on [type=checkbox] >> nth=1
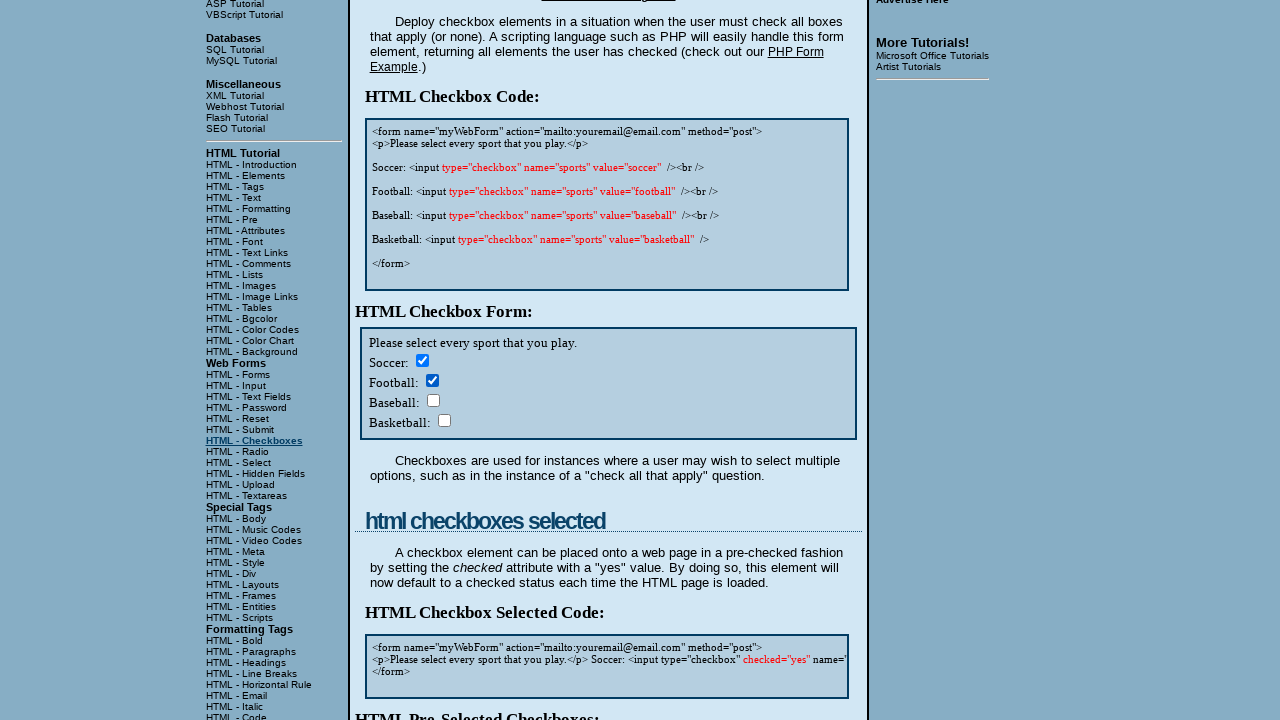

Clicked checkbox at index 2 at (433, 400) on [type=checkbox] >> nth=2
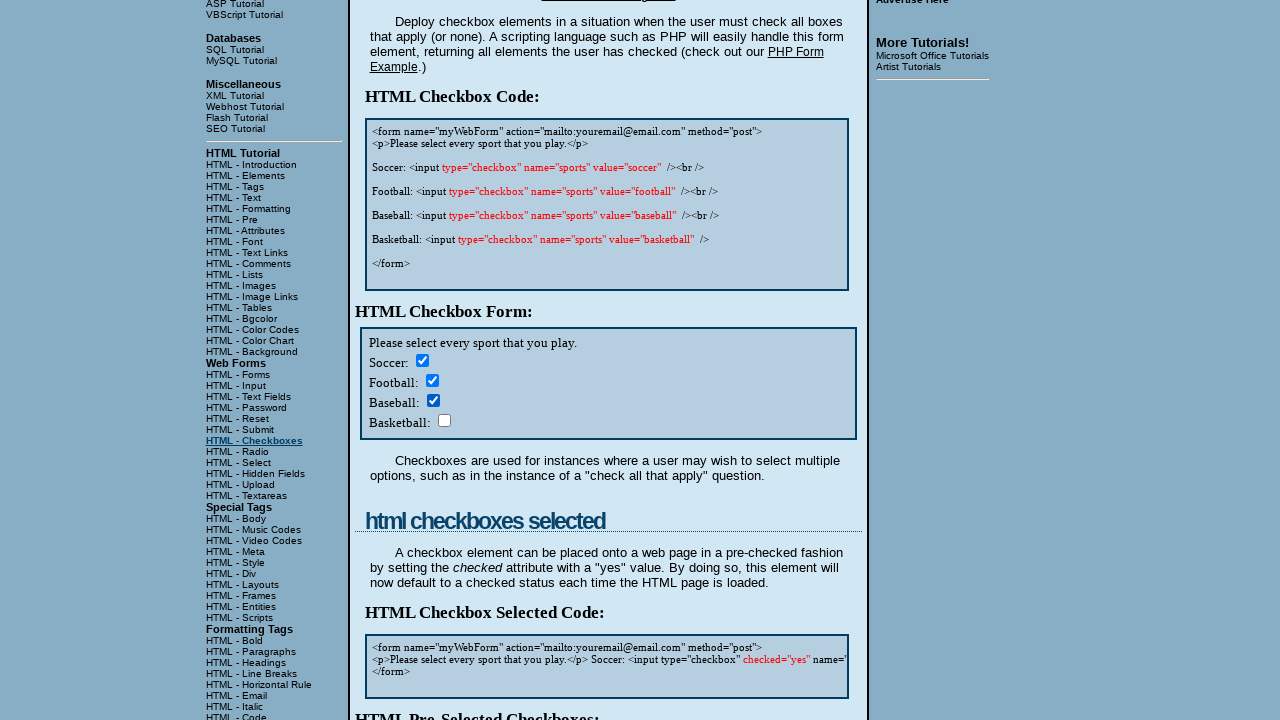

Clicked checkbox at index 3 at (444, 420) on [type=checkbox] >> nth=3
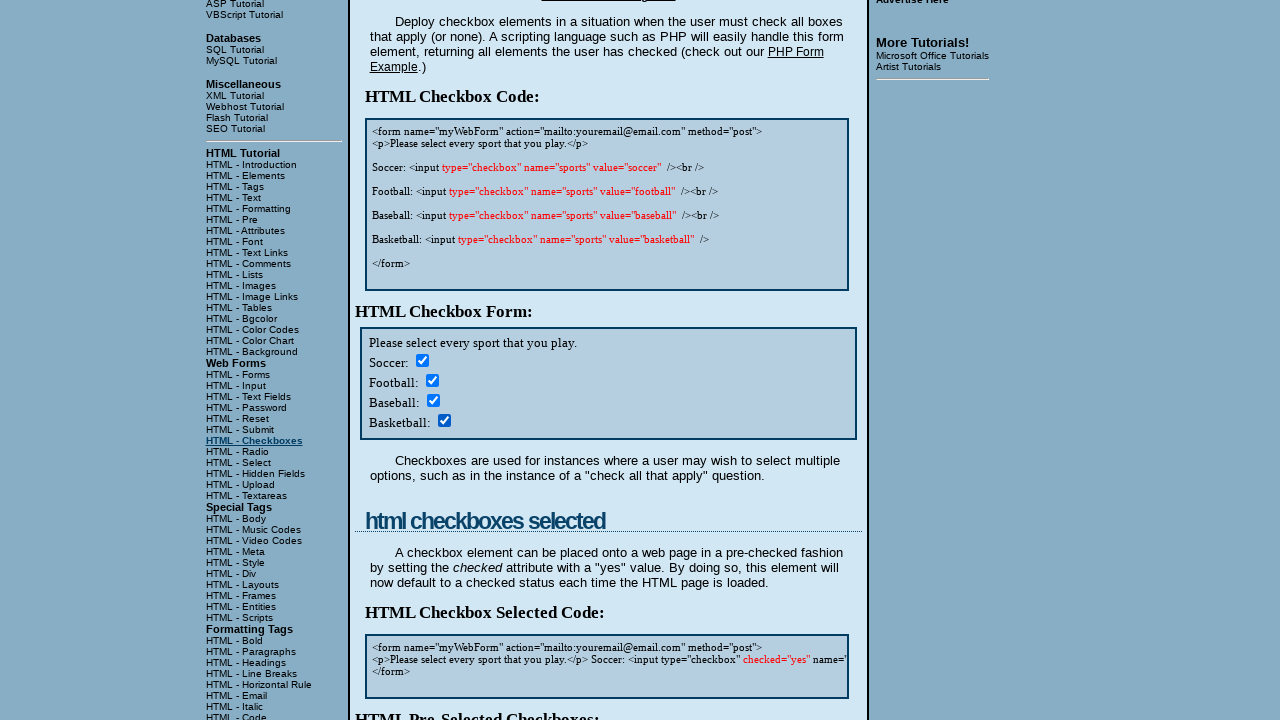

Clicked checkbox at index 4 at (422, 360) on [type=checkbox] >> nth=4
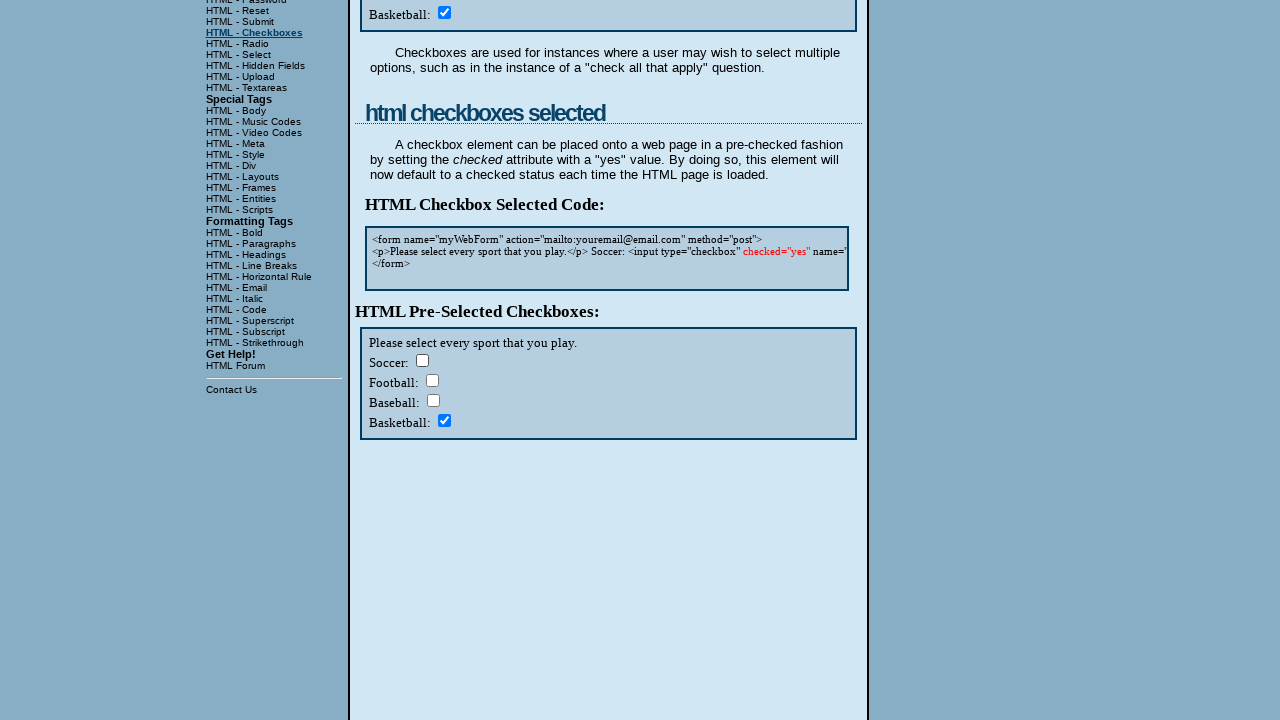

Clicked checkbox at index 5 at (432, 380) on [type=checkbox] >> nth=5
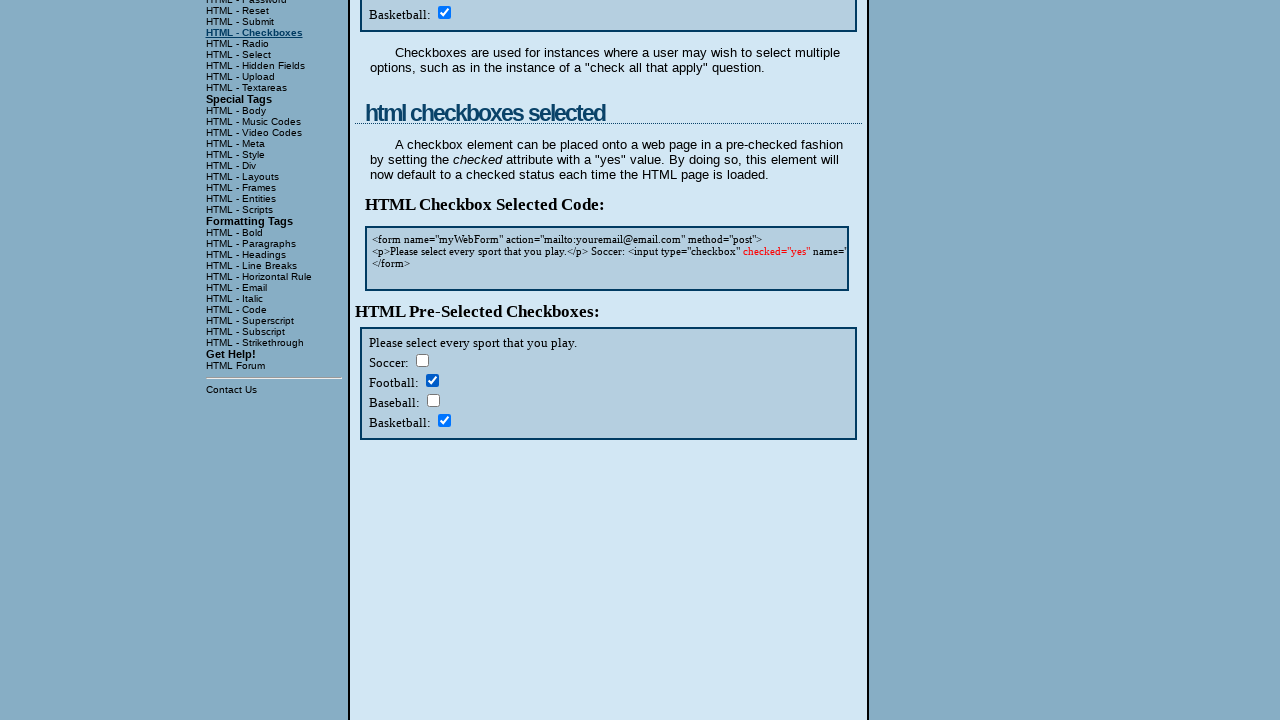

Clicked checkbox at index 6 at (433, 400) on [type=checkbox] >> nth=6
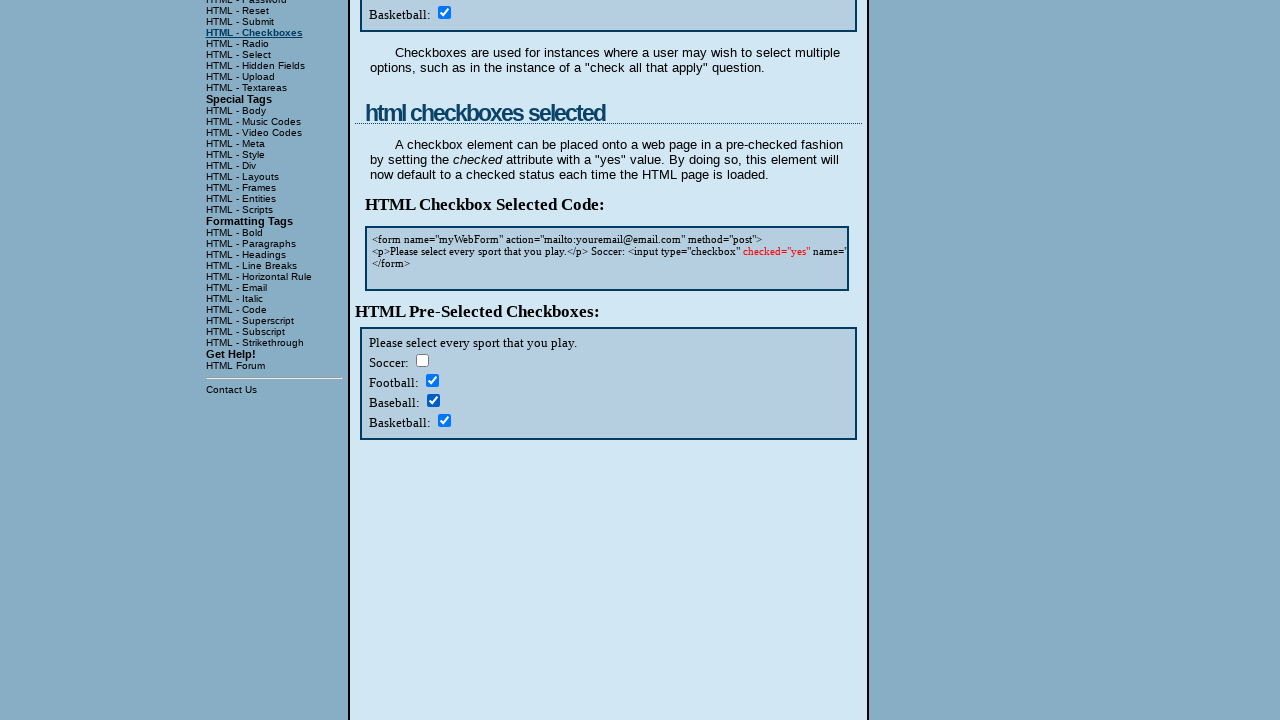

Clicked checkbox at index 7 at (444, 420) on [type=checkbox] >> nth=7
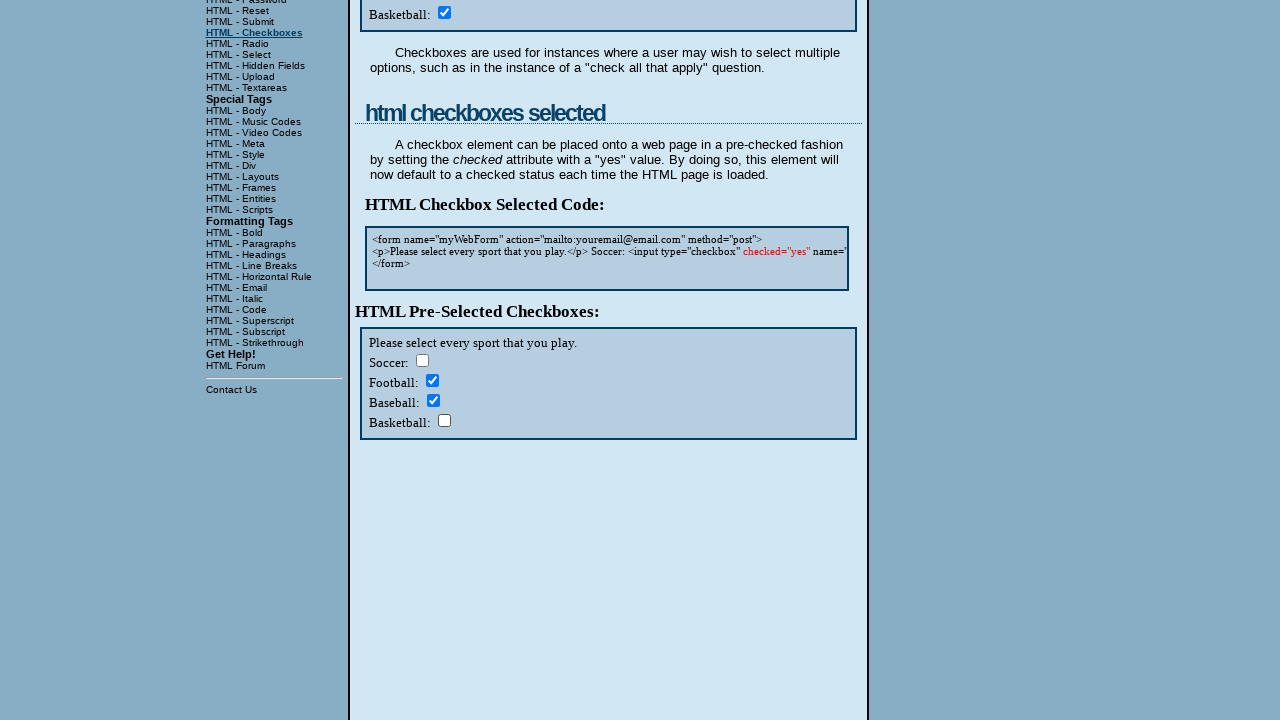

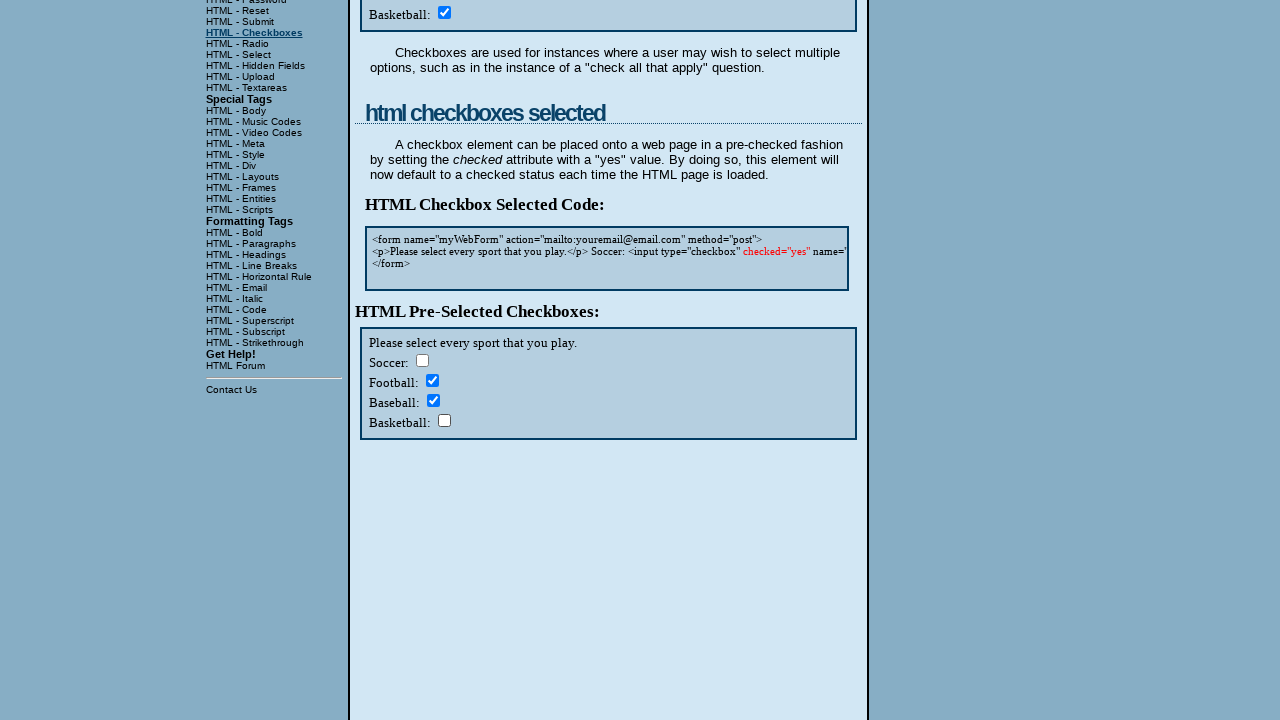